Tests that pressing Escape cancels editing and restores original text

Starting URL: https://demo.playwright.dev/todomvc

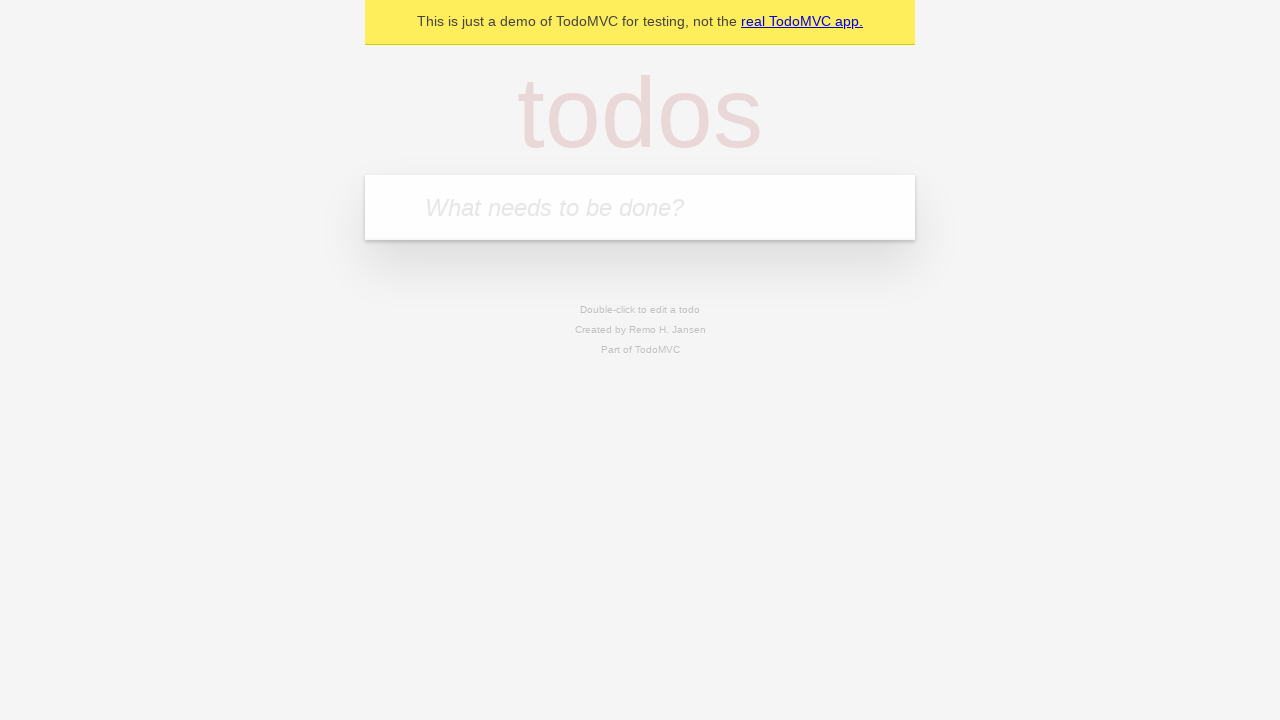

Filled first todo input with 'buy some cheese' on .new-todo
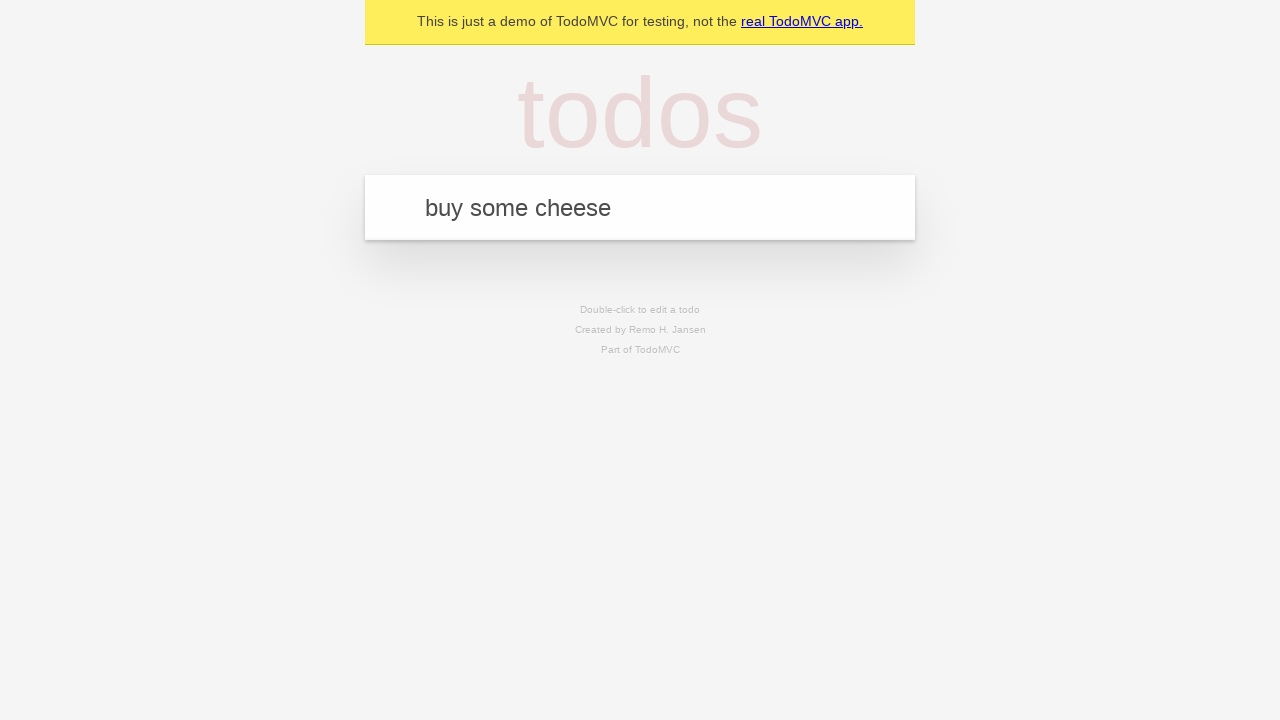

Pressed Enter to add first todo on .new-todo
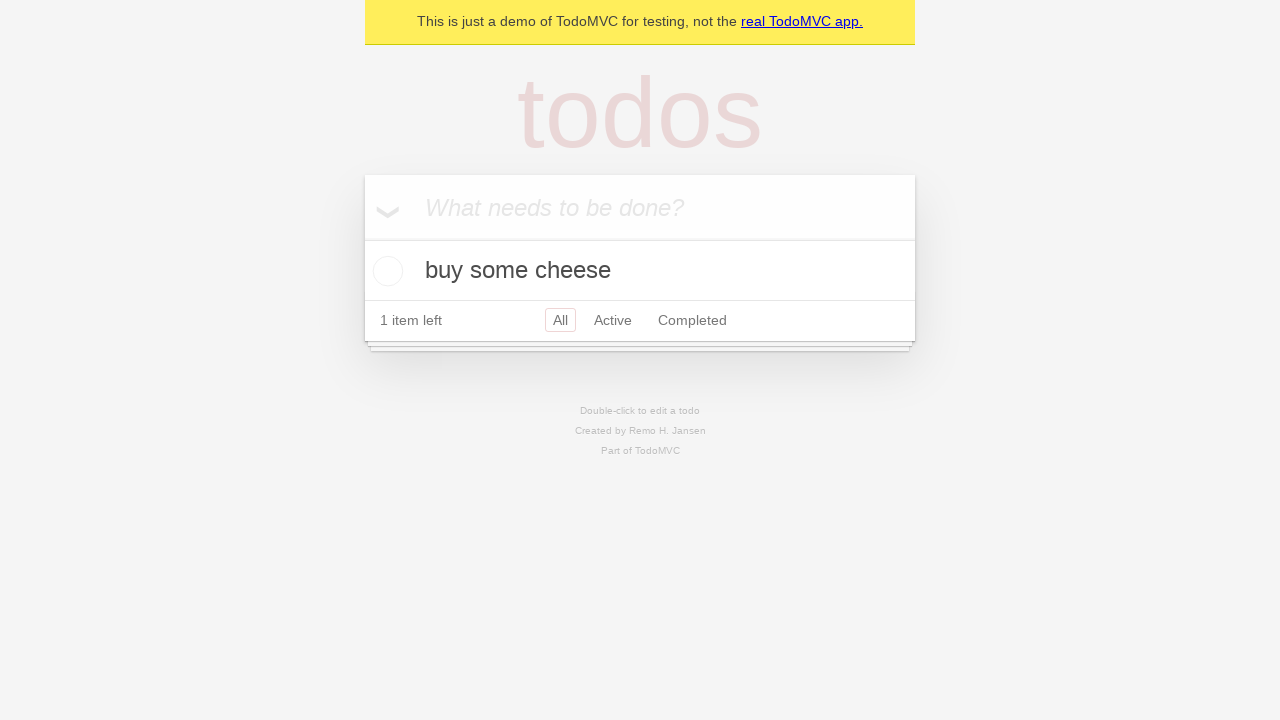

Filled second todo input with 'feed the cat' on .new-todo
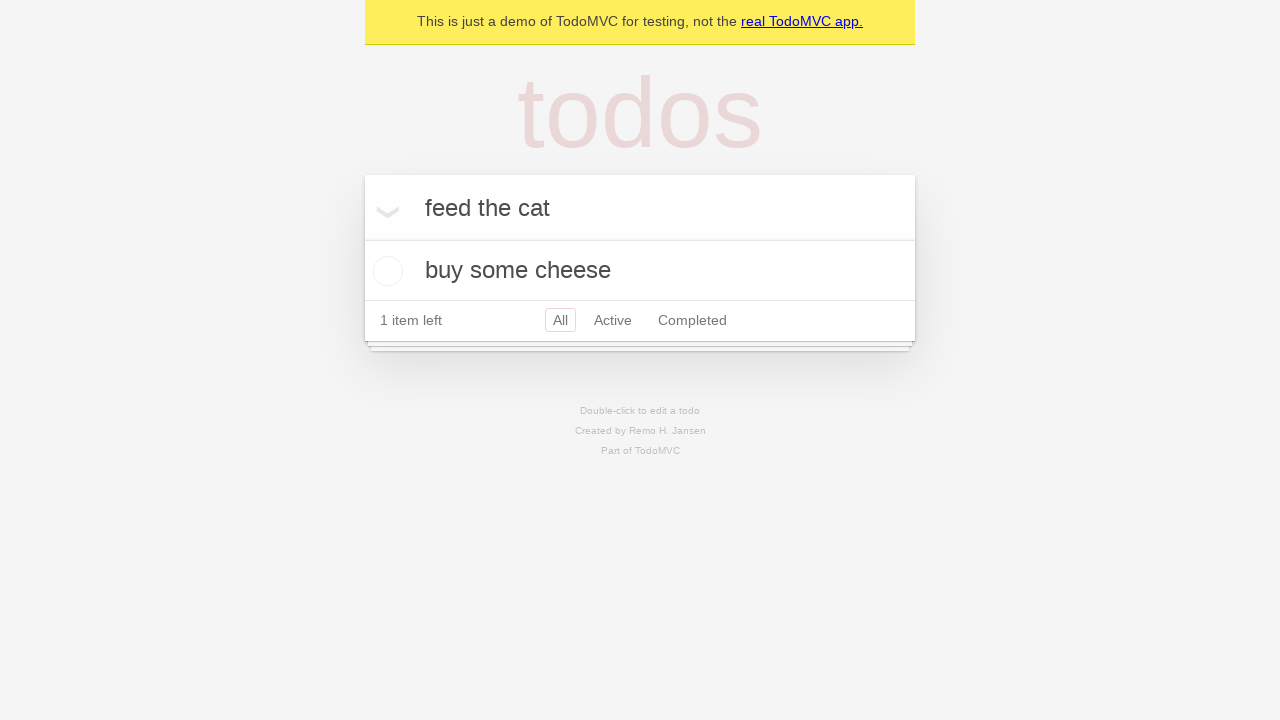

Pressed Enter to add second todo on .new-todo
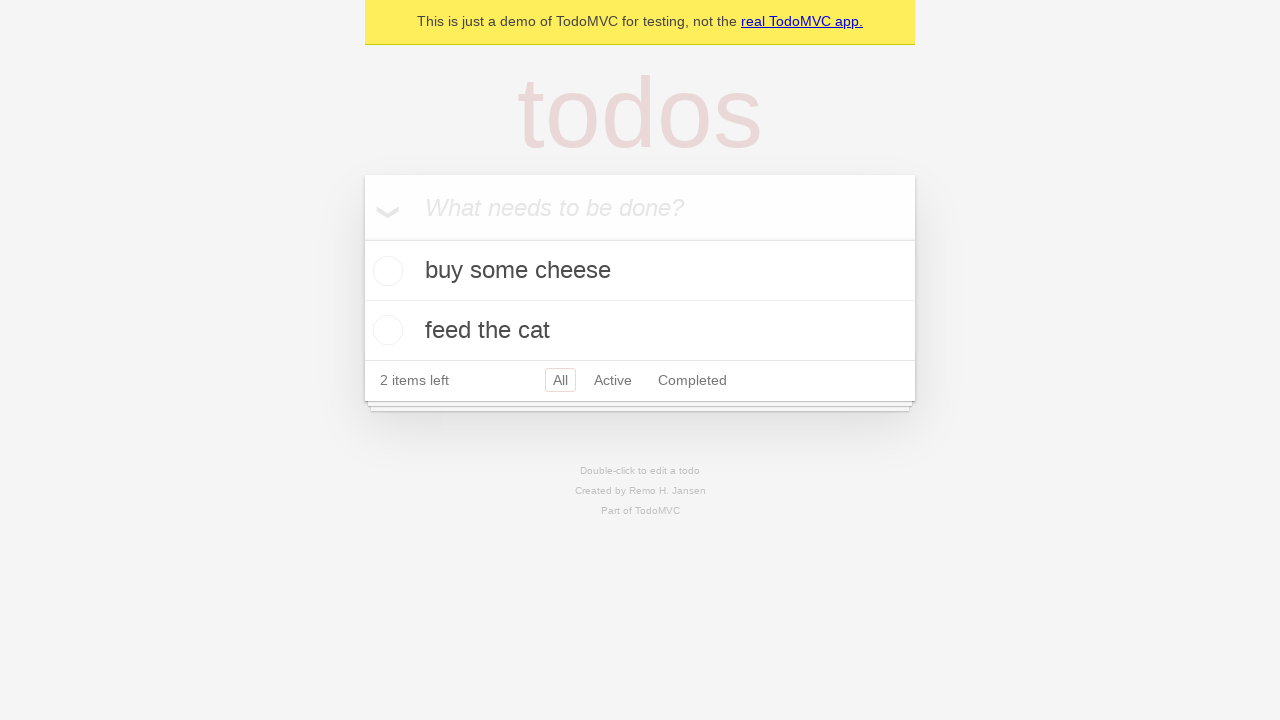

Filled third todo input with 'book a doctors appointment' on .new-todo
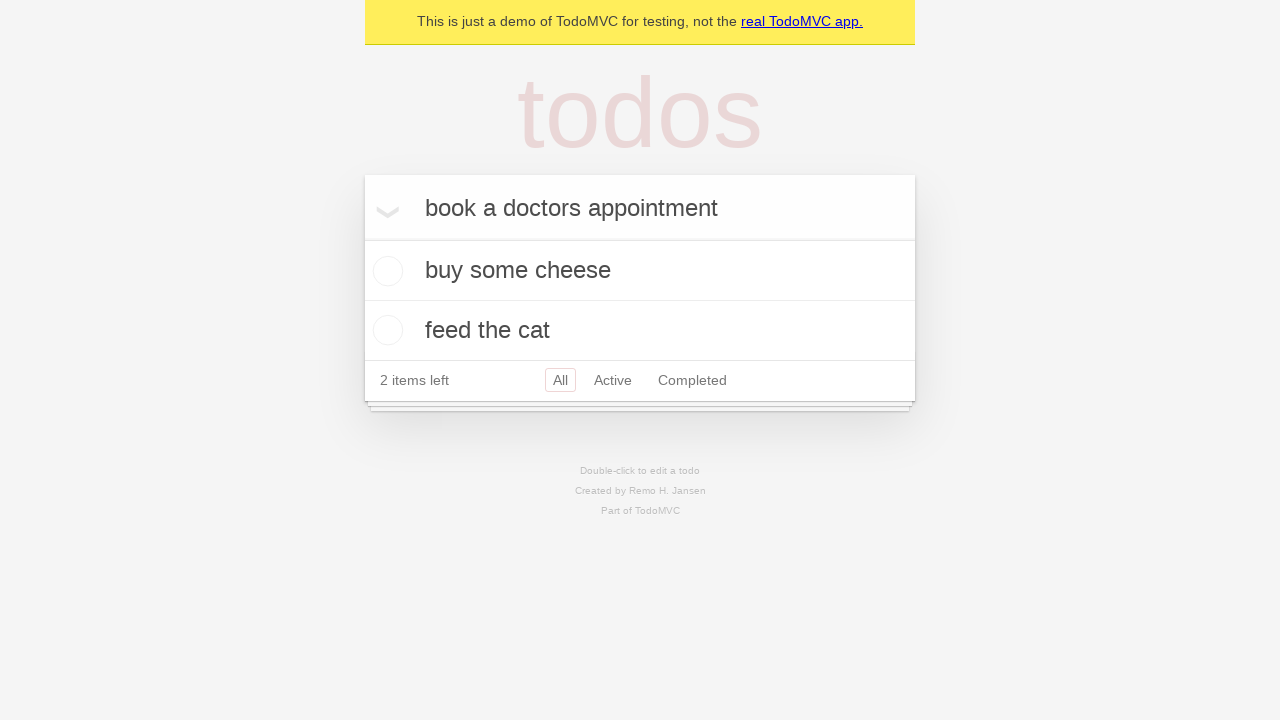

Pressed Enter to add third todo on .new-todo
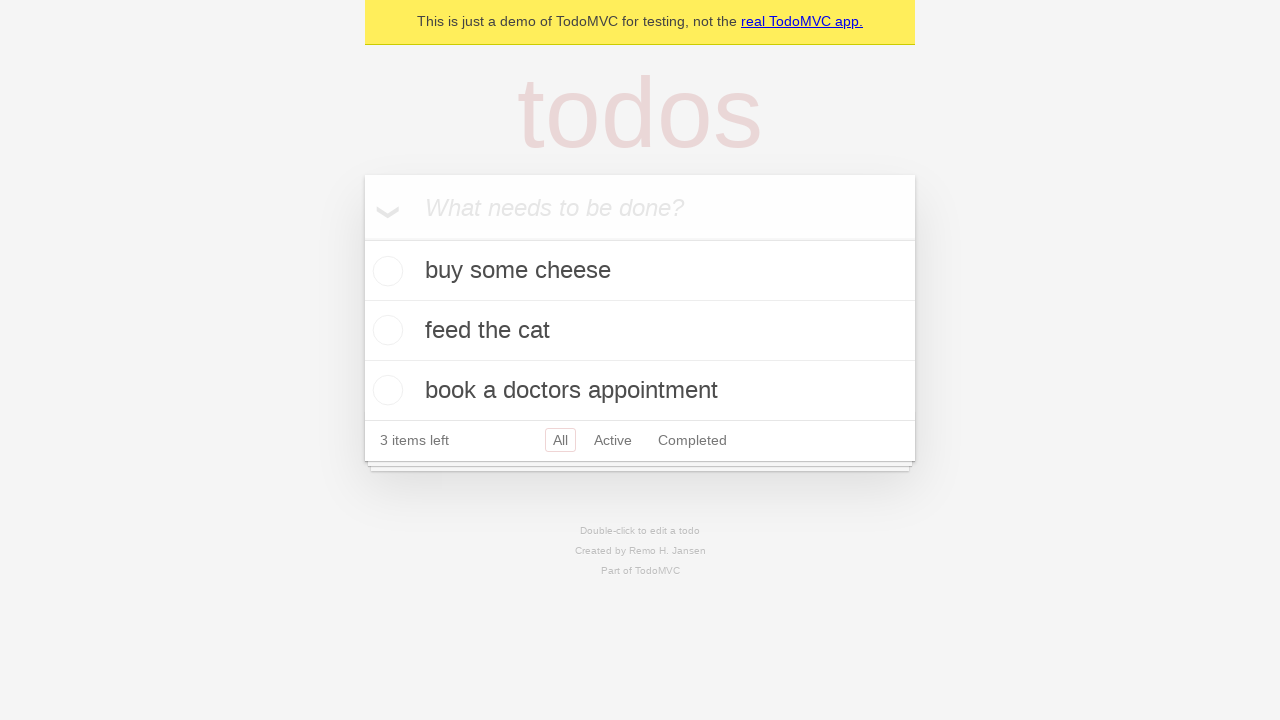

Double-clicked second todo to enter edit mode at (640, 331) on .todo-list li >> nth=1
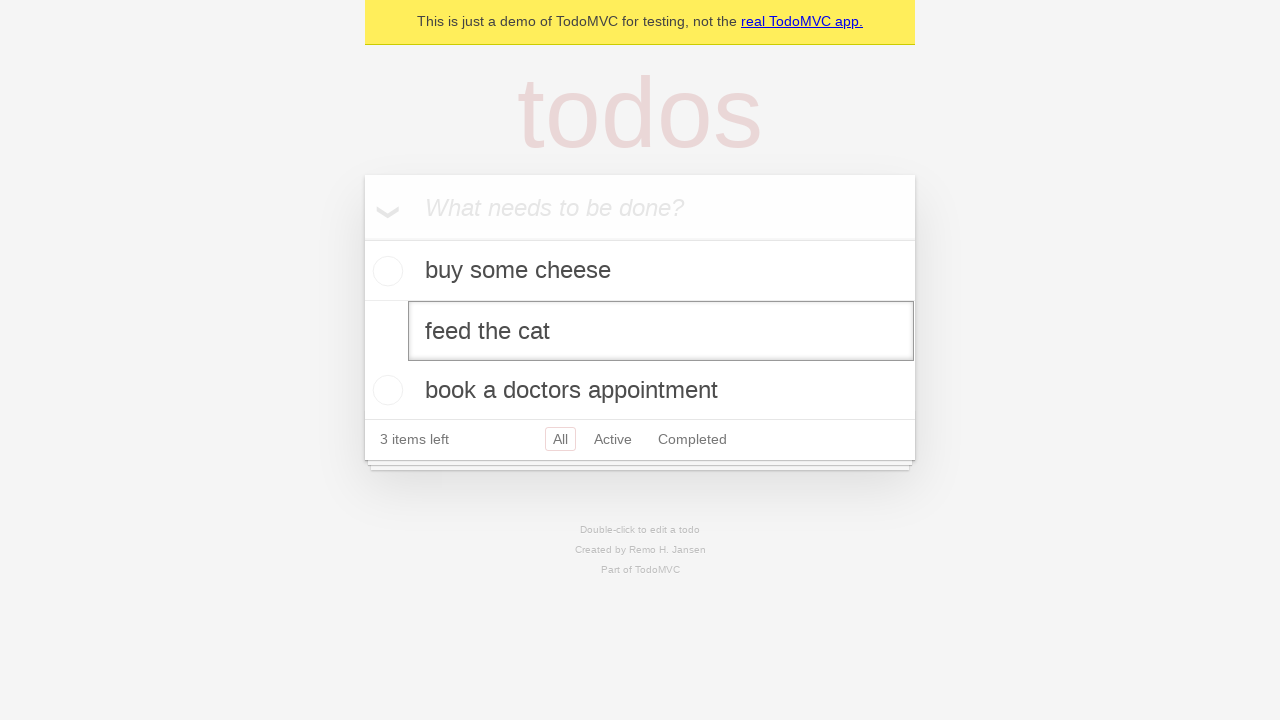

Pressed Escape to cancel editing and restore original text on .todo-list li >> nth=1 >> .edit
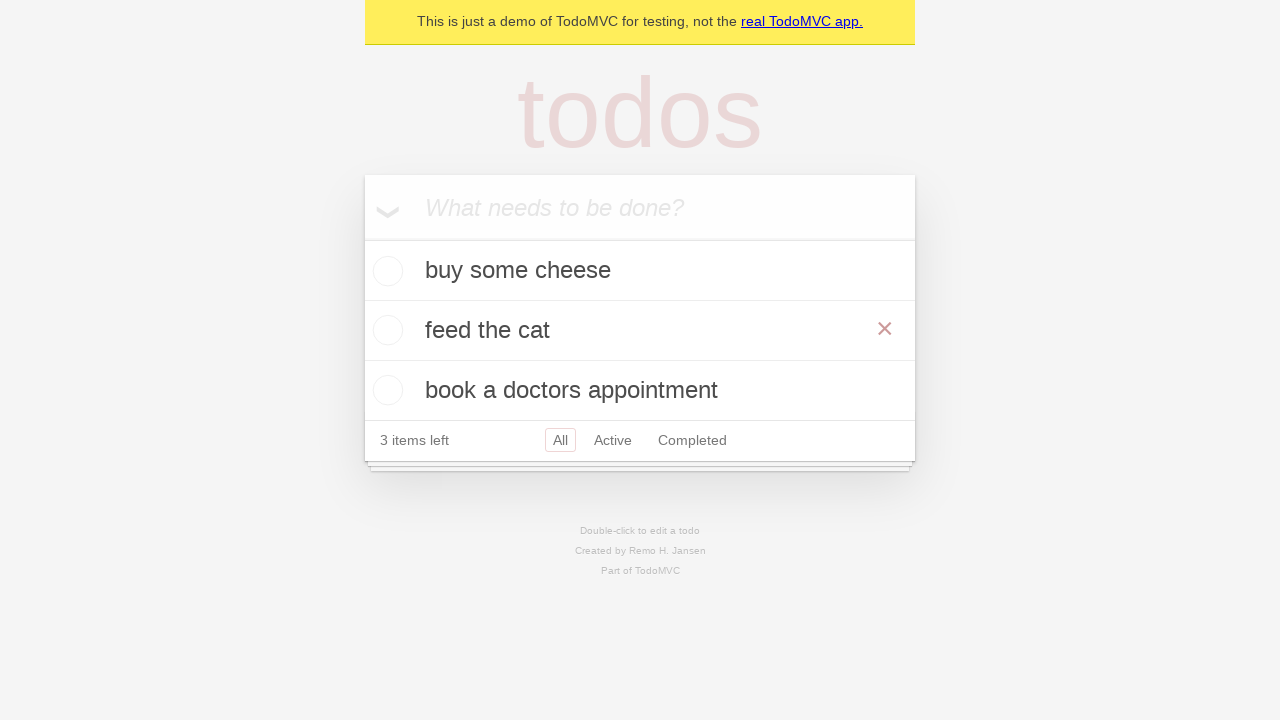

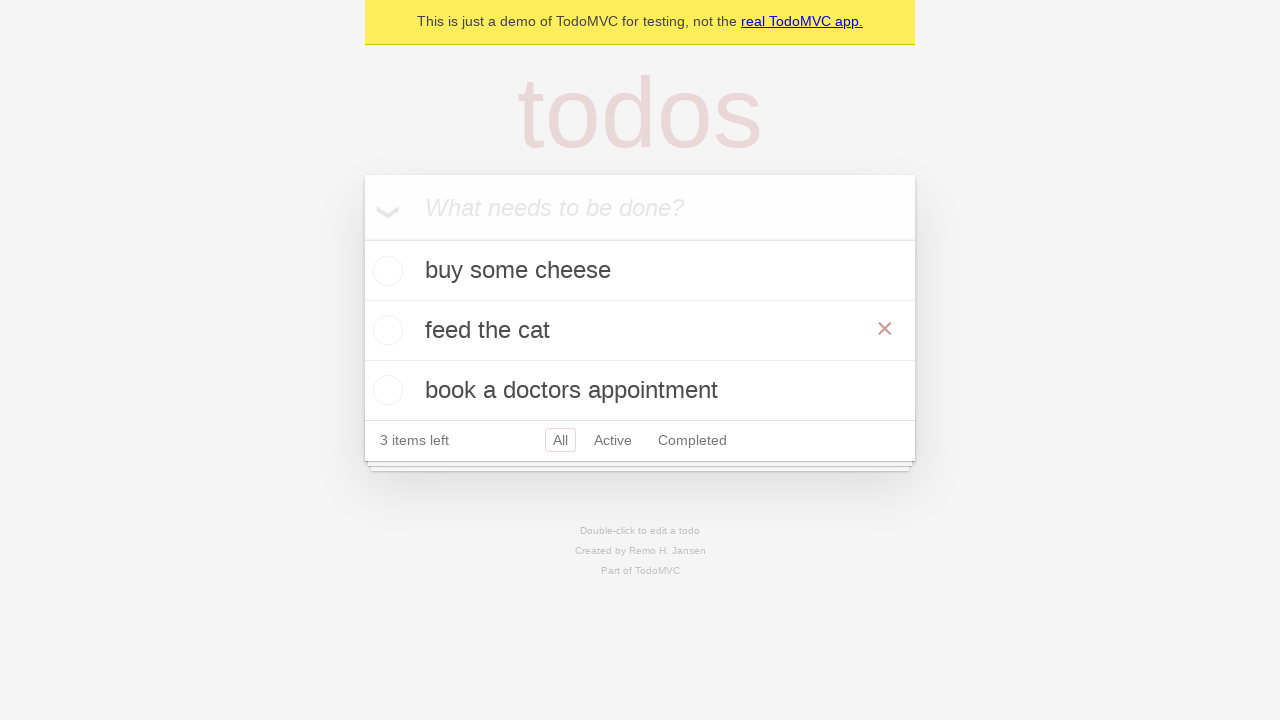